Navigates to GitHub homepage and verifies the page loads by checking the page title

Starting URL: https://github.com

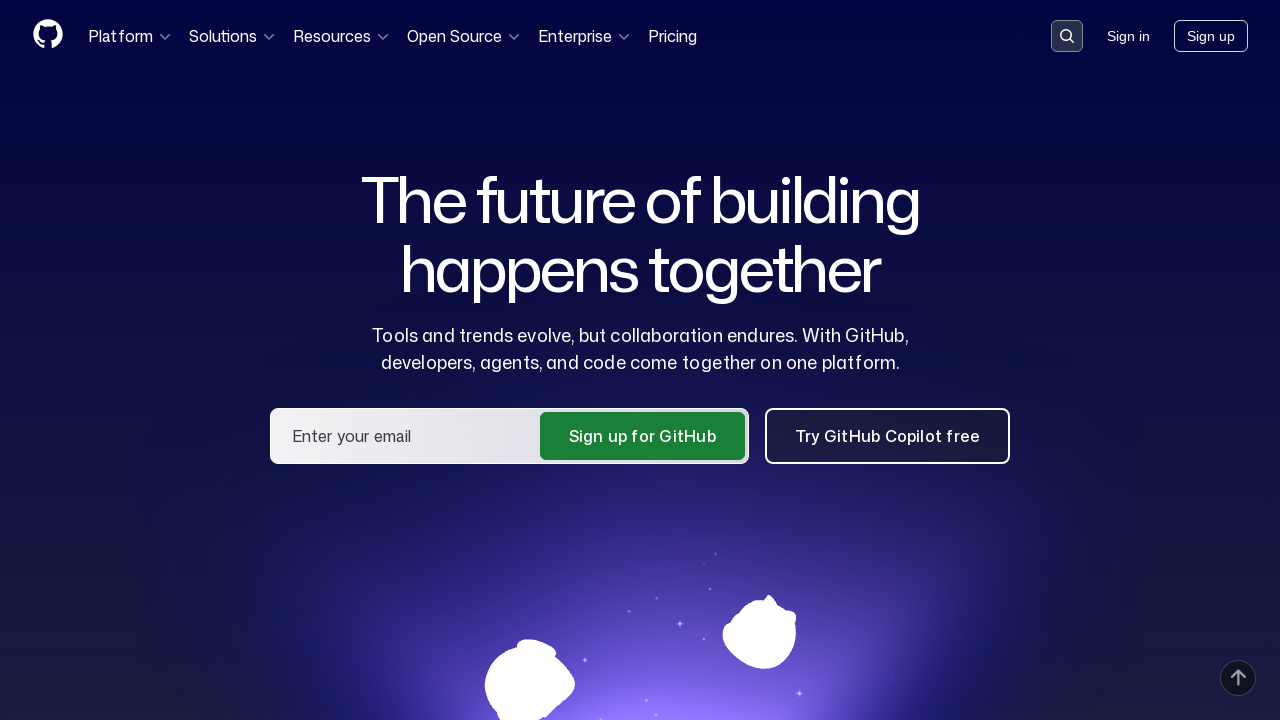

Navigated to GitHub homepage
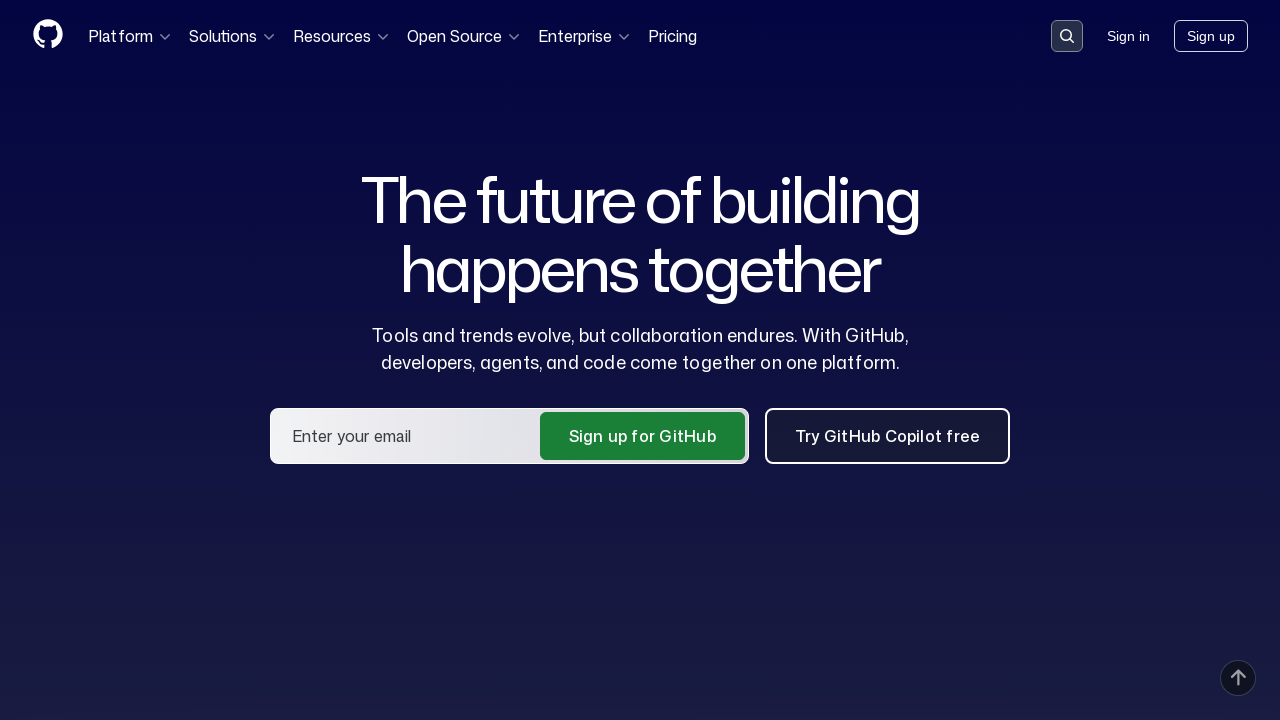

Waited for page DOM to load
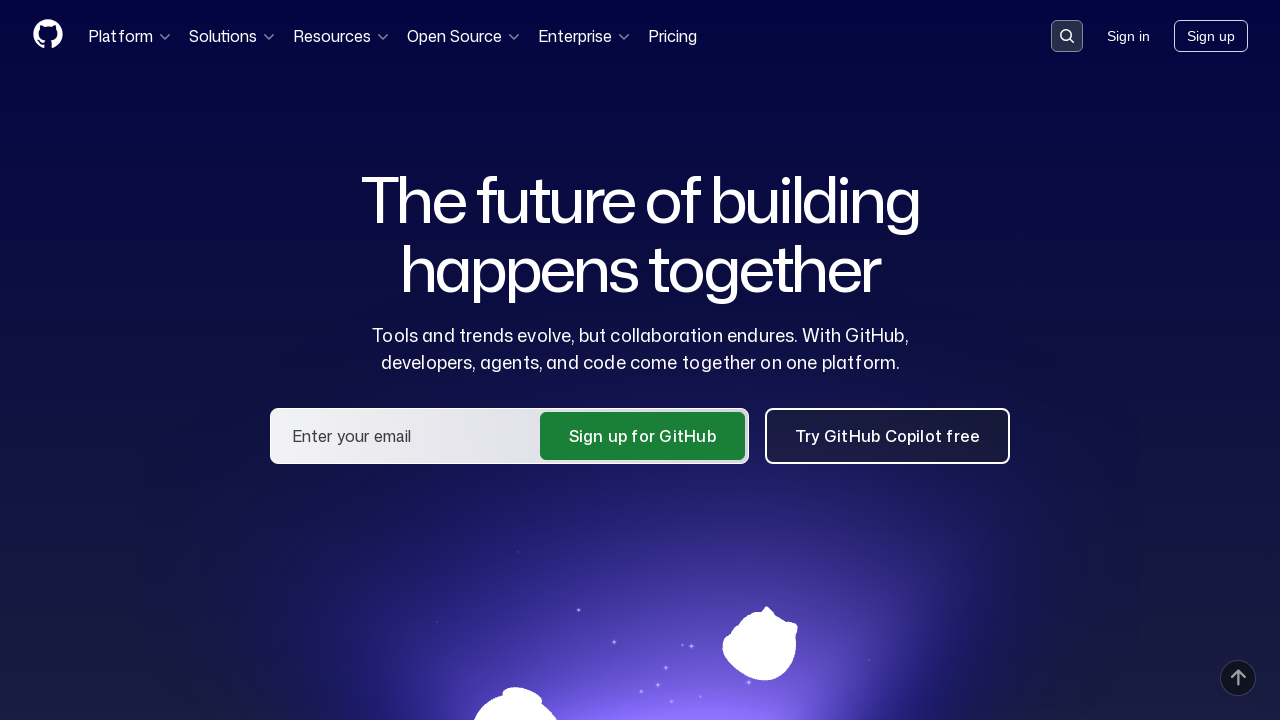

Retrieved page title: 'GitHub · Change is constant. GitHub keeps you ahead. · GitHub'
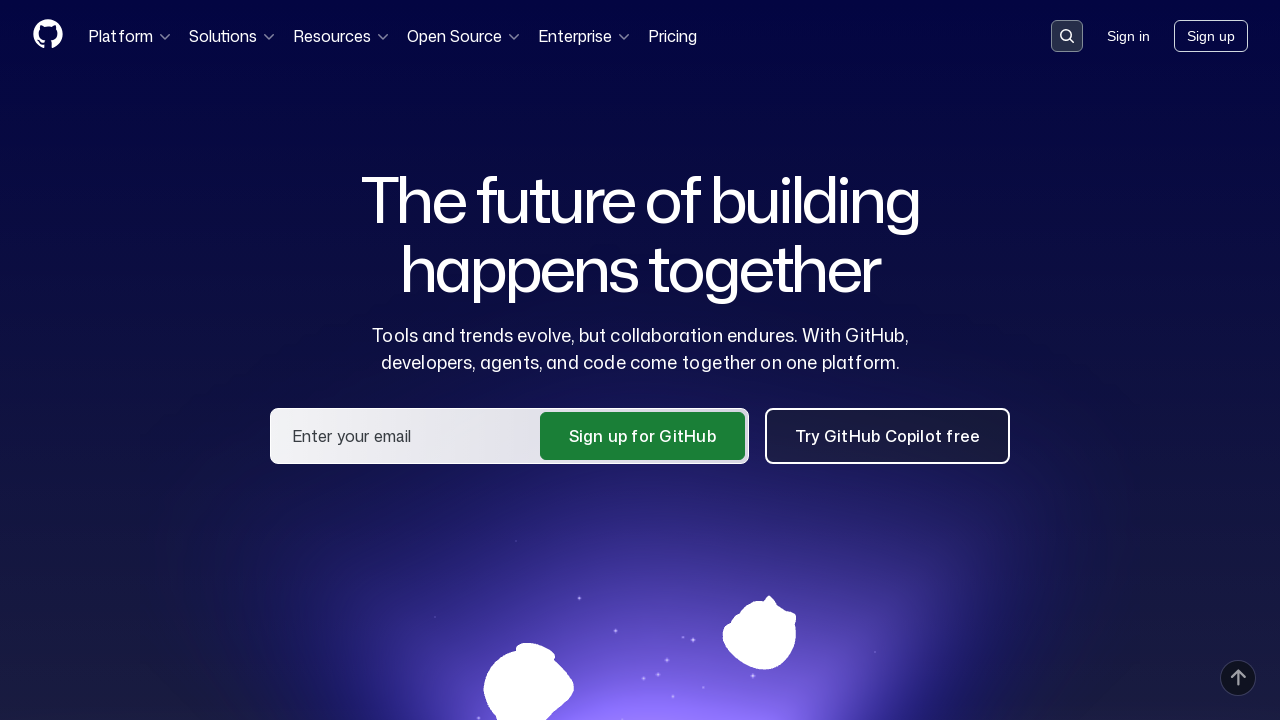

Verified that 'GitHub' is present in page title
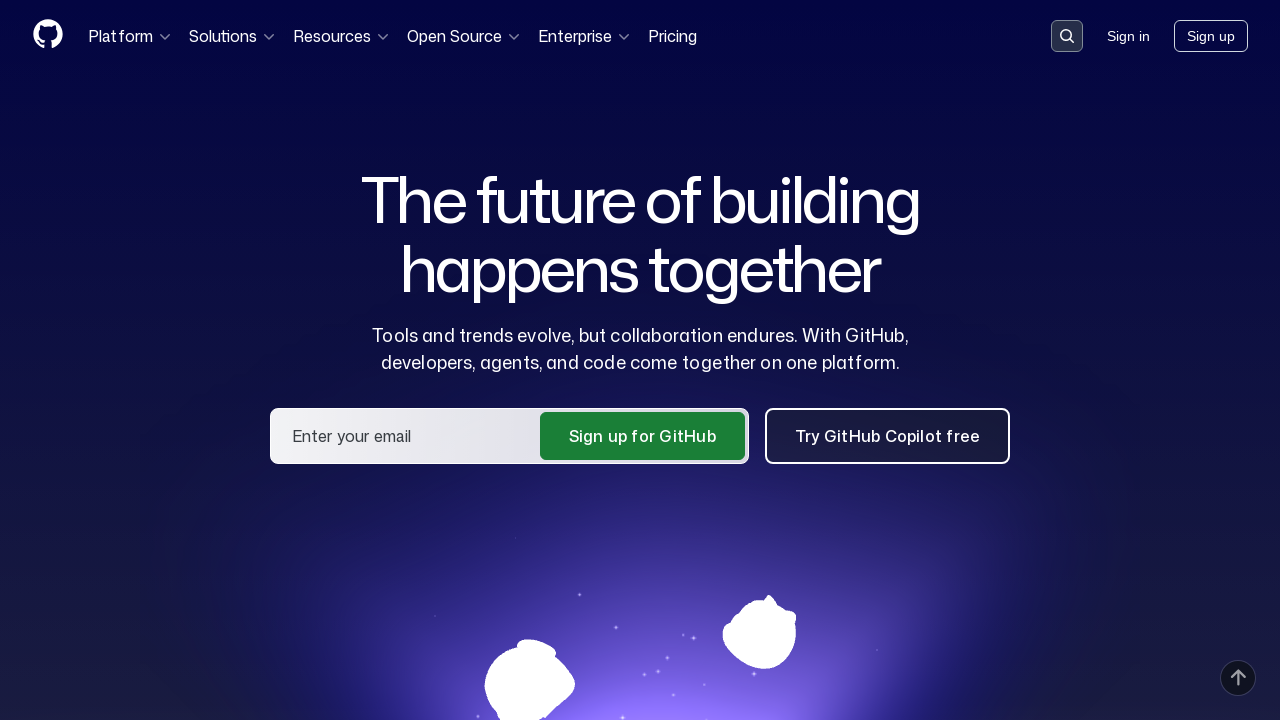

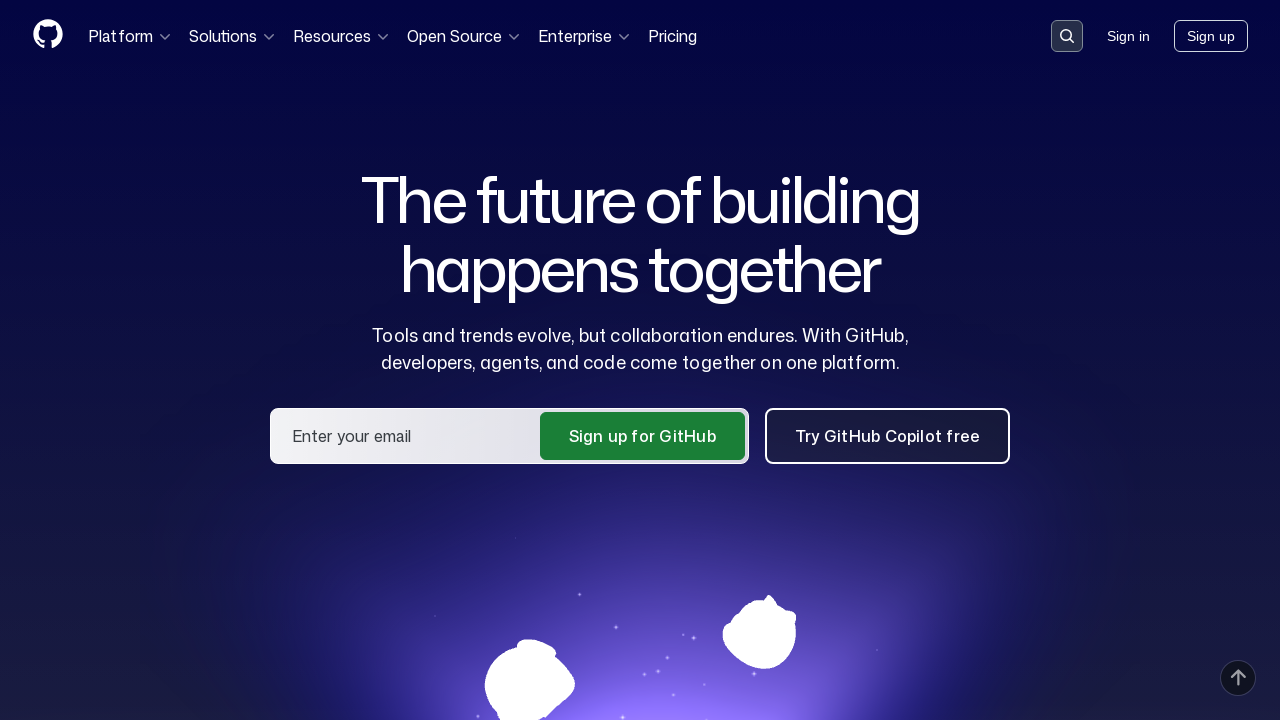